Tests dropdown selection functionality by navigating to the Dropdown page and selecting different options from a dropdown list.

Starting URL: http://the-internet.herokuapp.com/

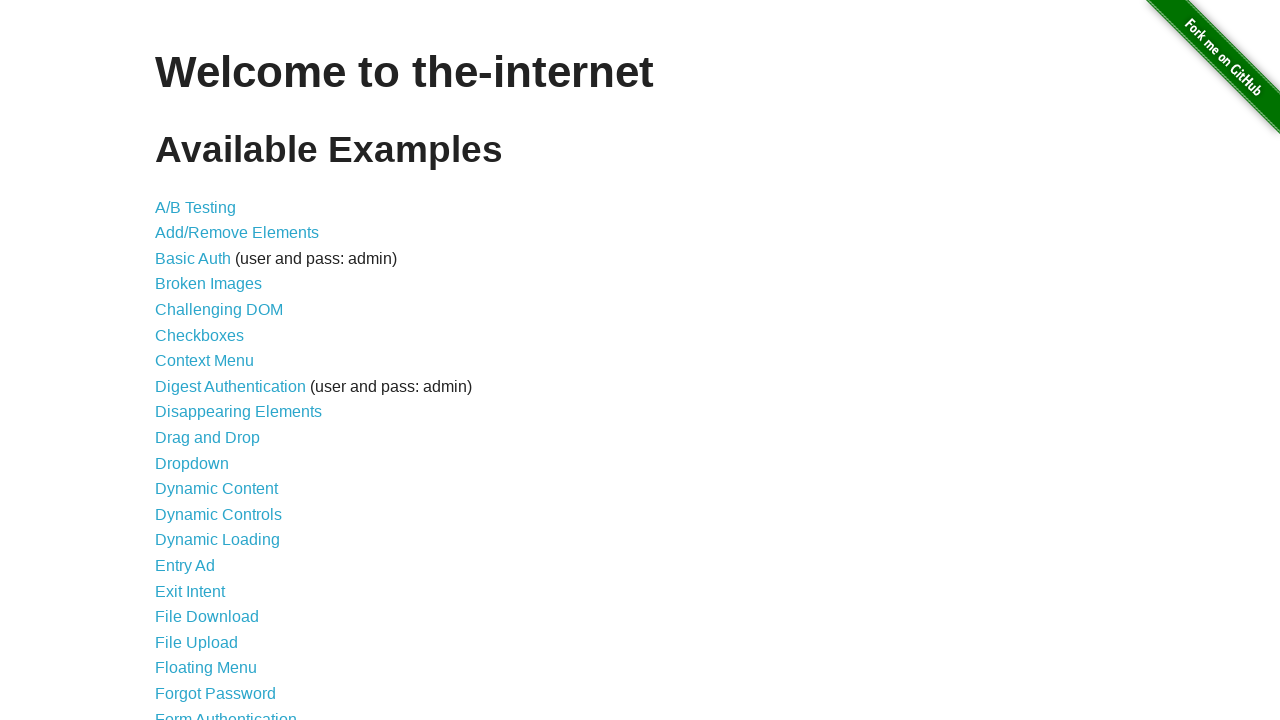

Clicked on Dropdown link to navigate to dropdown page at (192, 463) on a[href='/dropdown']
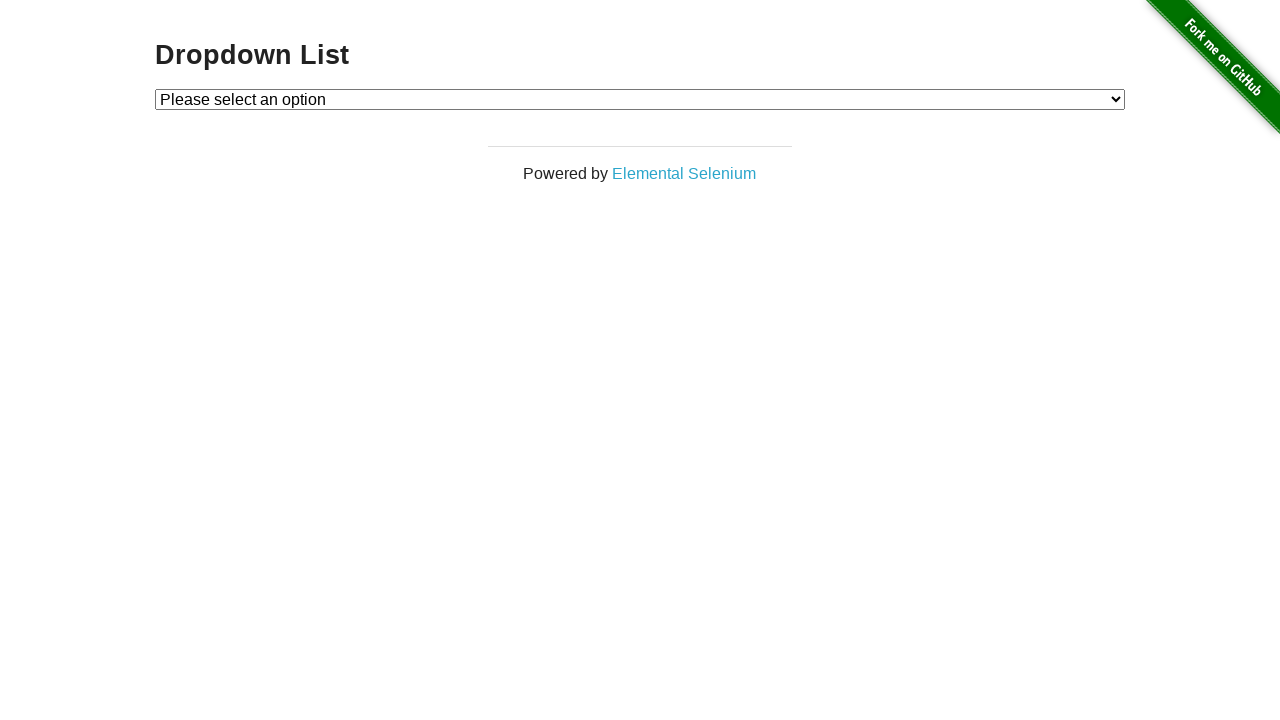

Dropdown element loaded and visible
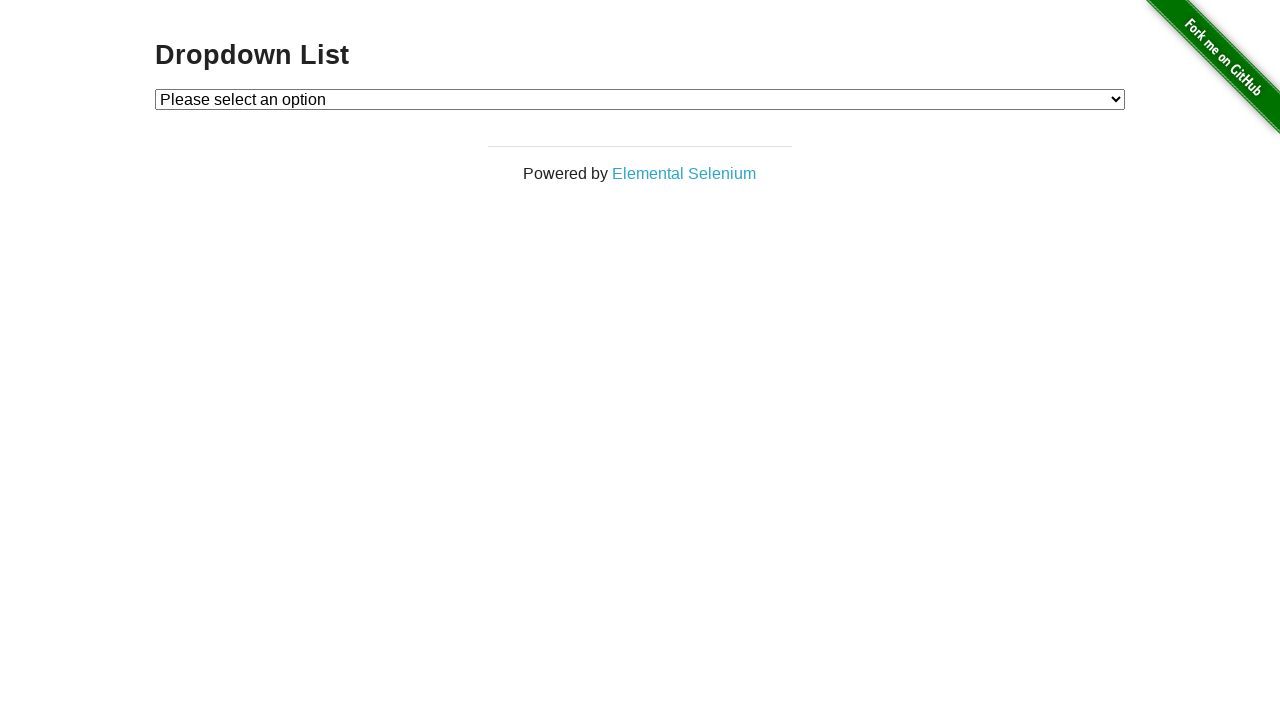

Selected Option 1 from dropdown list on #dropdown
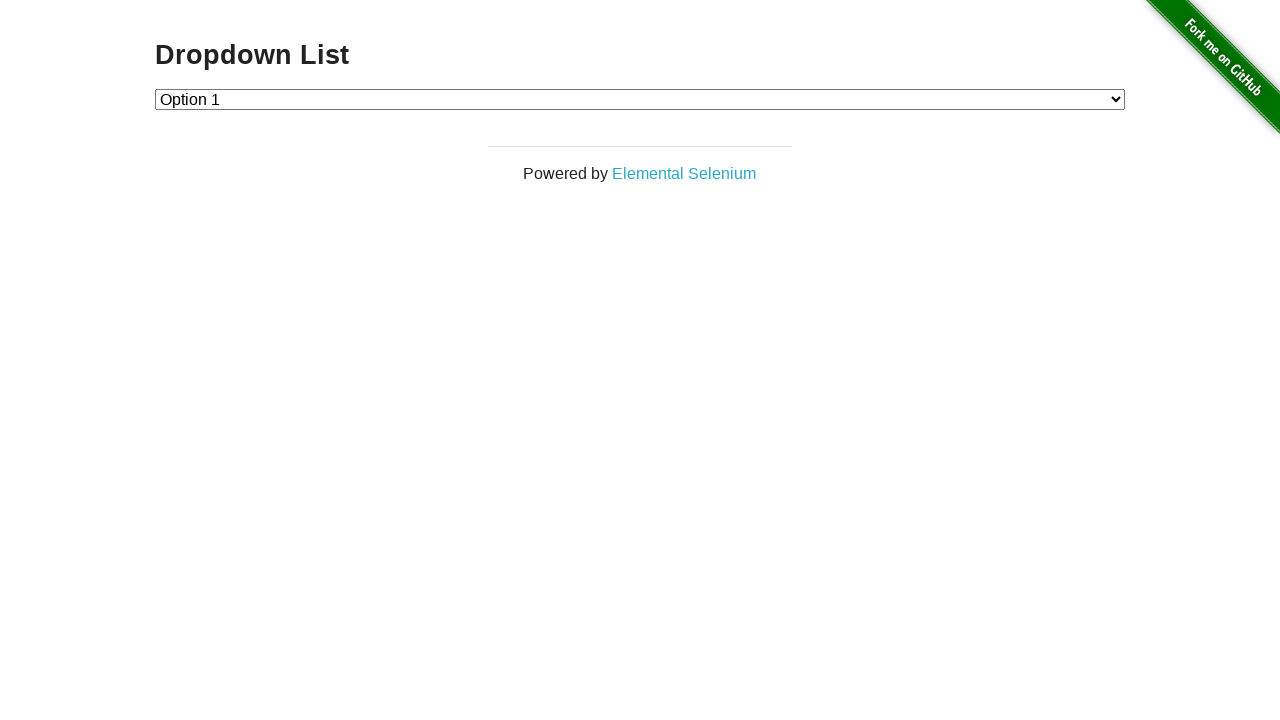

Retrieved dropdown value after selecting Option 1
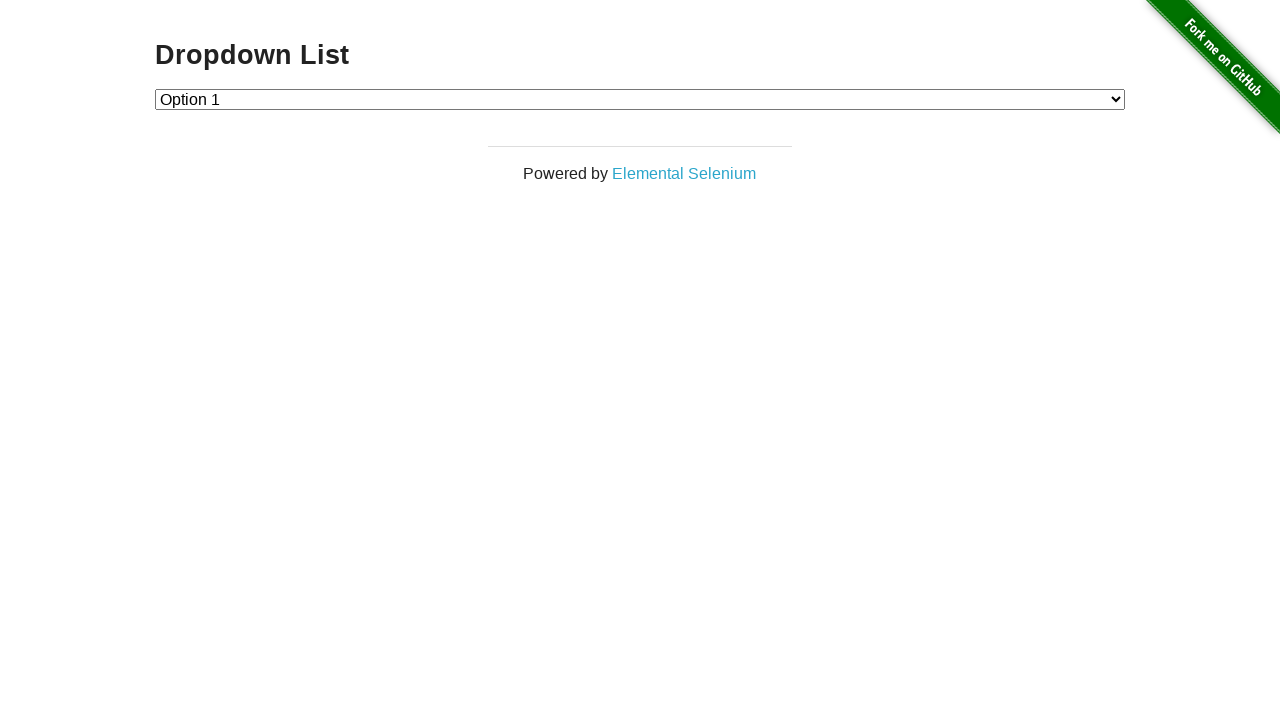

Verified that Option 1 is selected (value='1')
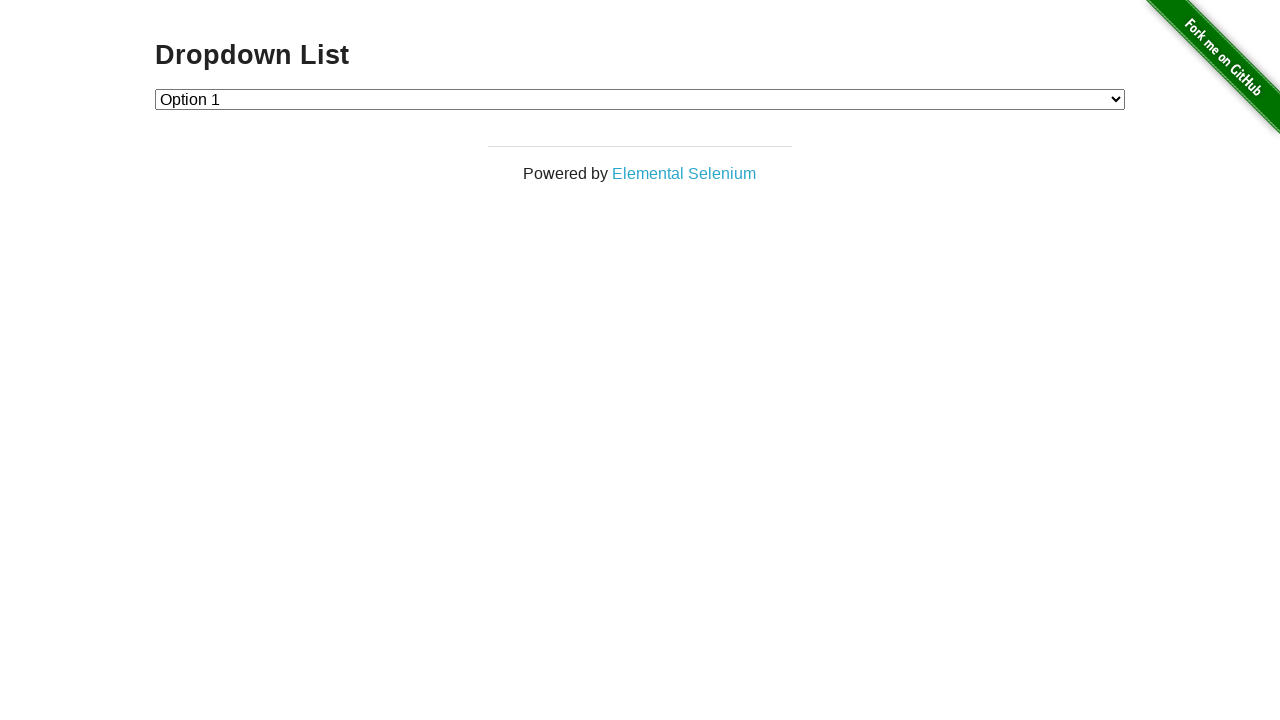

Selected Option 2 from dropdown list on #dropdown
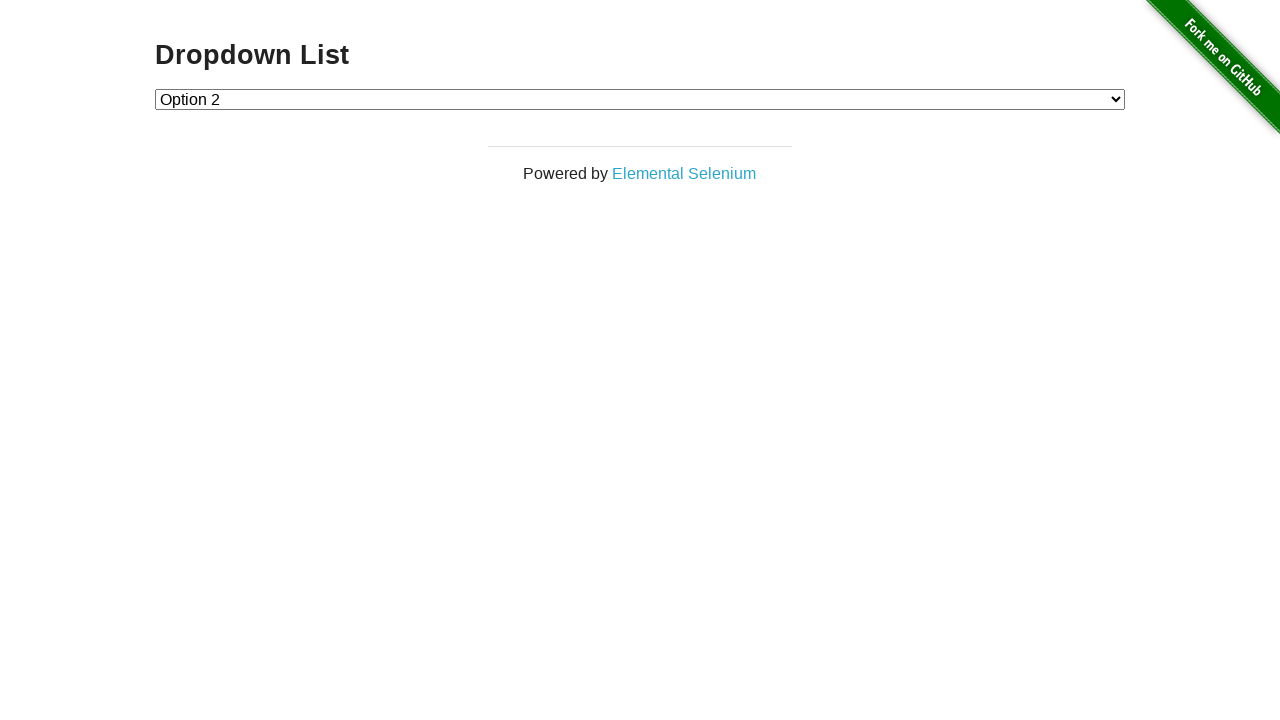

Retrieved dropdown value after selecting Option 2
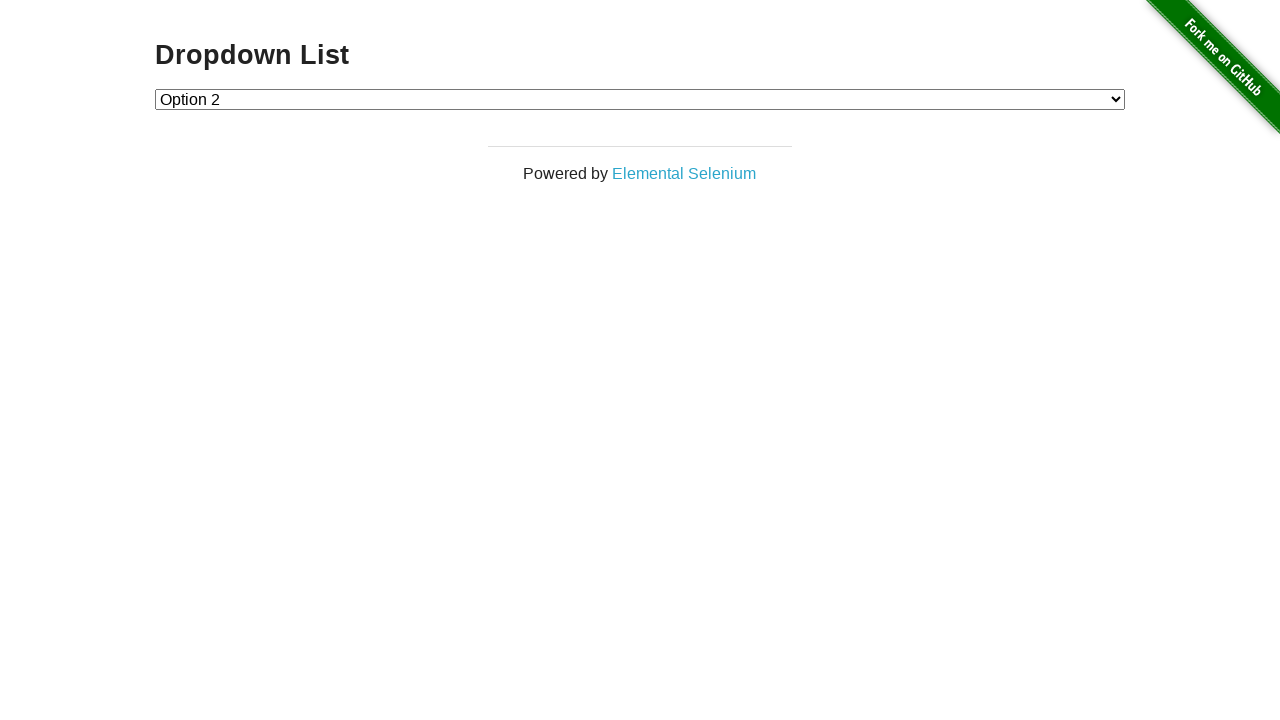

Verified that Option 2 is selected (value='2')
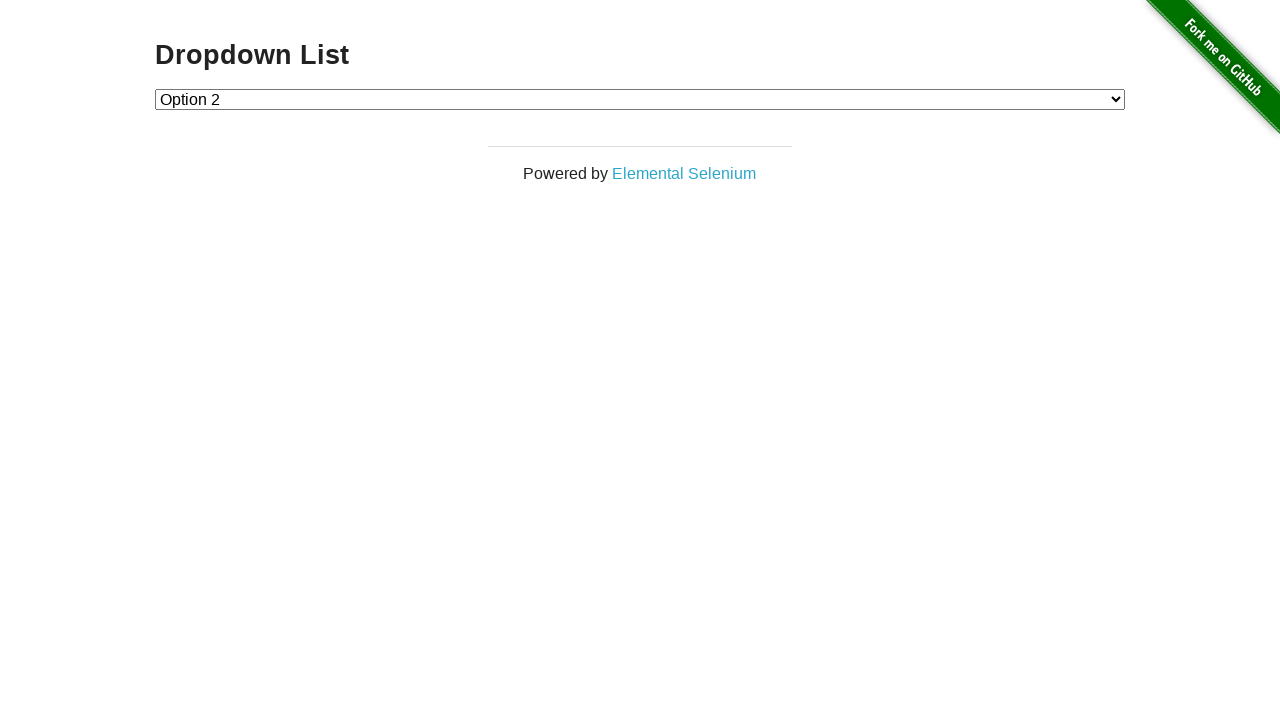

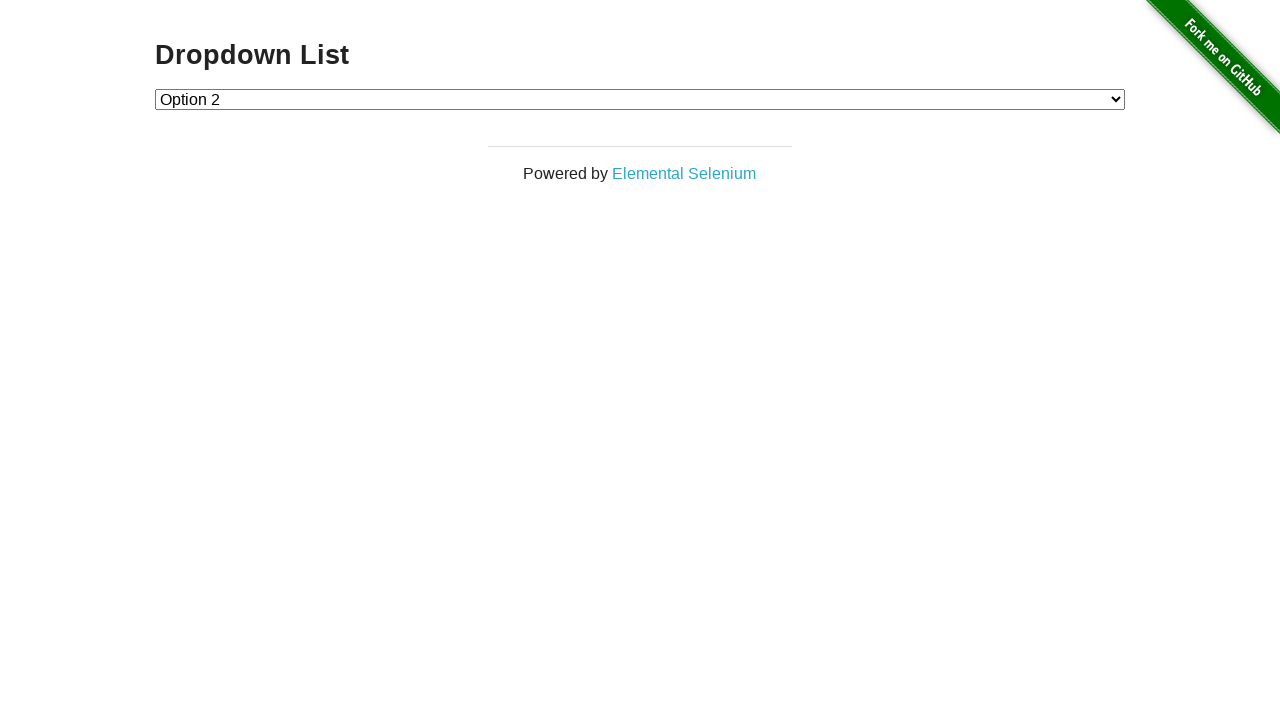